Tests clicking a confirmation popup button and accepting the confirmation dialog

Starting URL: https://kristinek.github.io/site/examples/alerts_popups

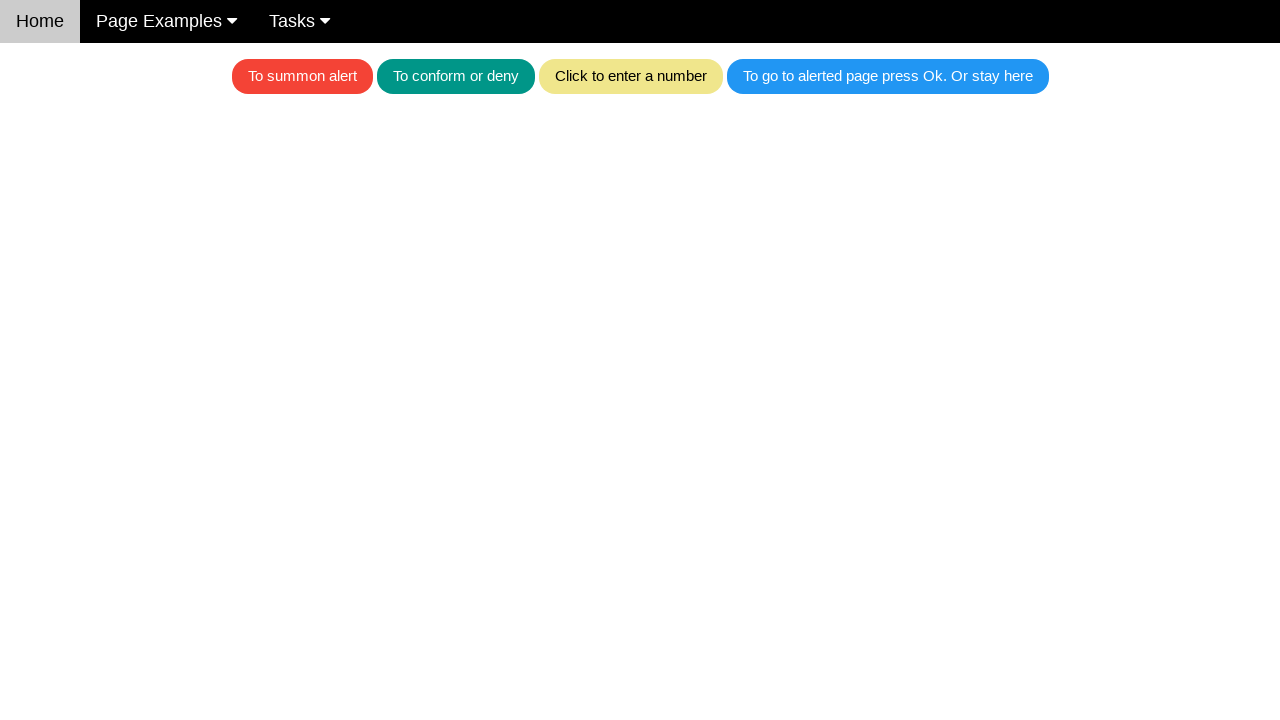

Set up dialog handler to accept confirmation
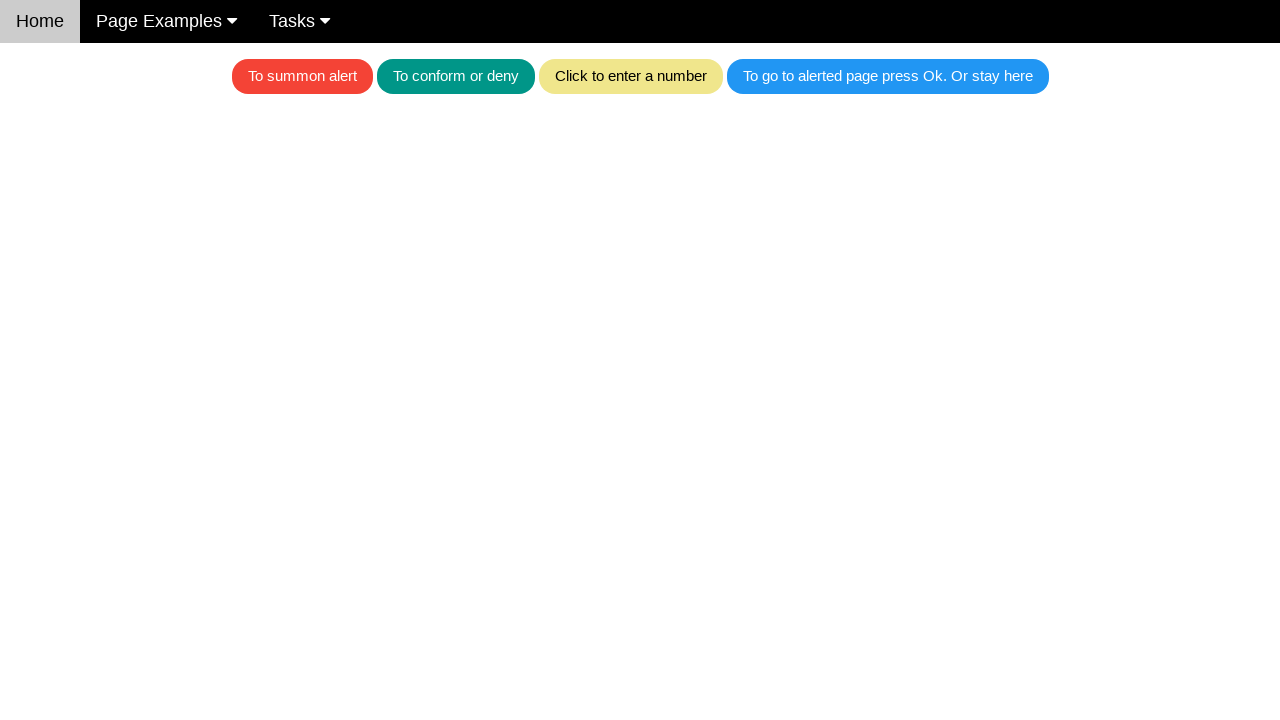

Clicked the teal confirmation button at (456, 76) on .w3-teal
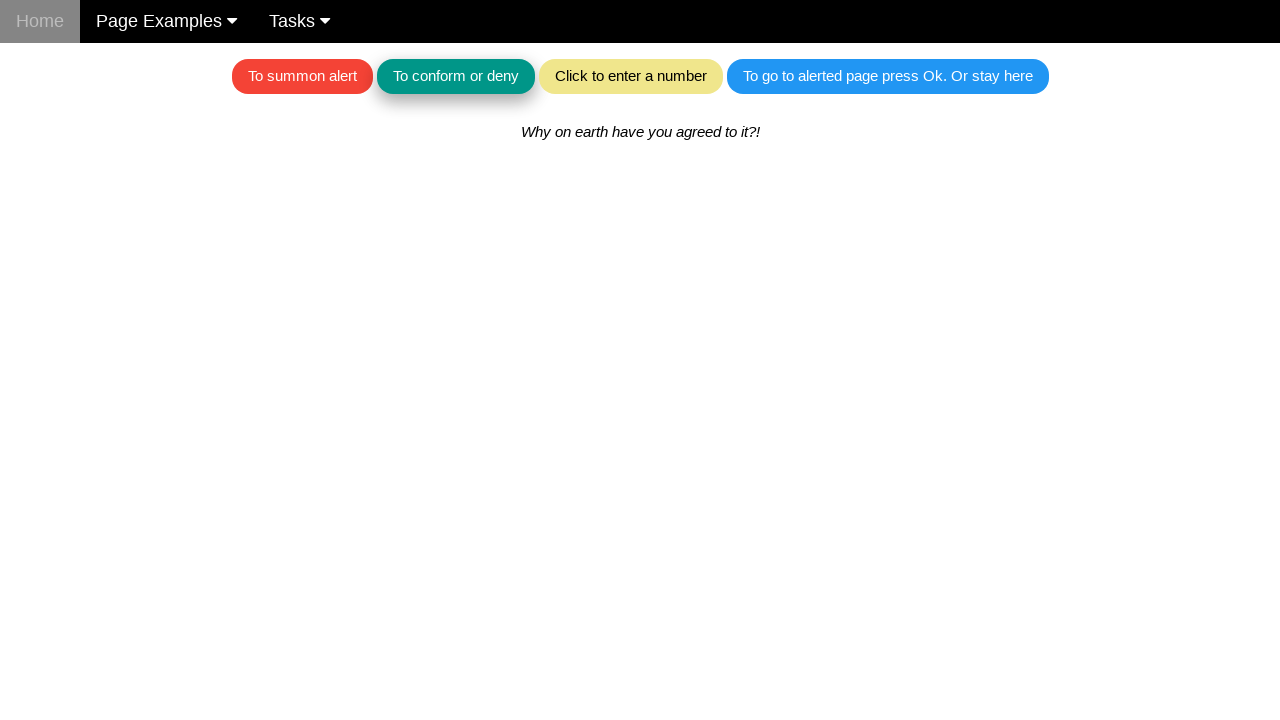

Result message appeared after accepting confirmation dialog
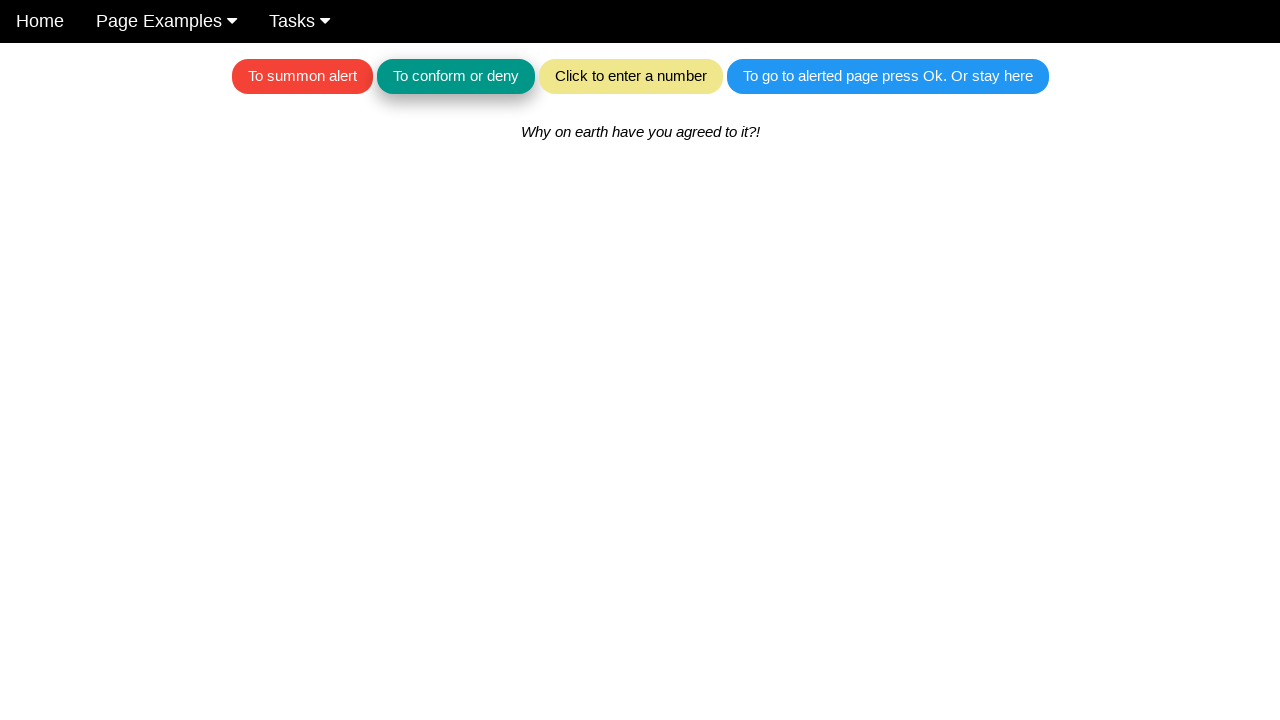

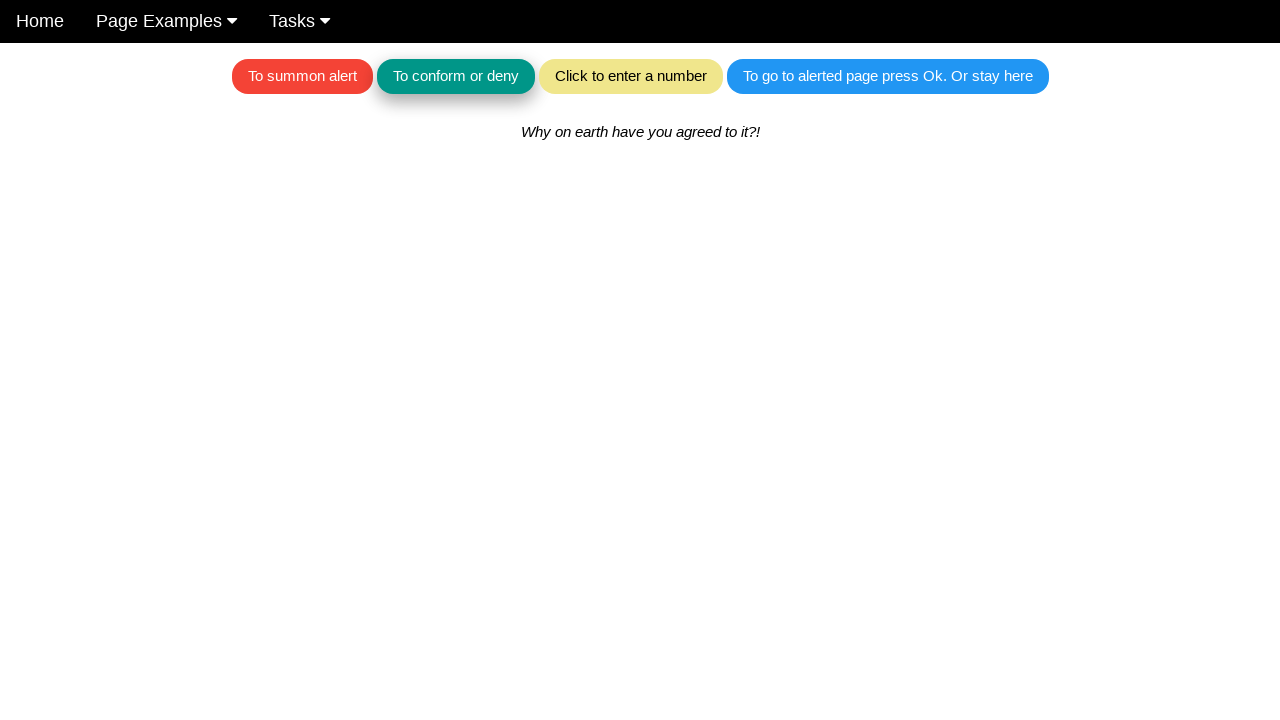